Tests clicking on a centered element to open a scrollable modal dialog

Starting URL: https://applitools.github.io/demo/TestPages/FramesTestPage/

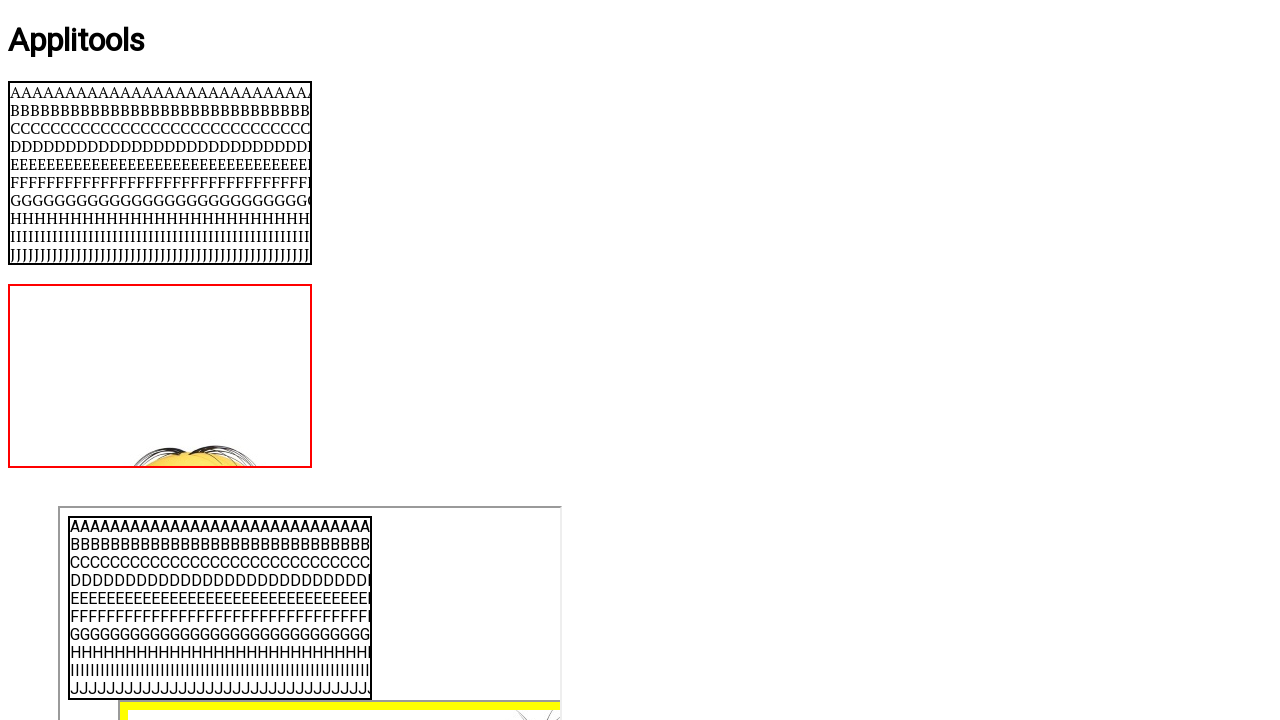

Clicked on centered element to open scrollable modal dialog at (640, 361) on #centered
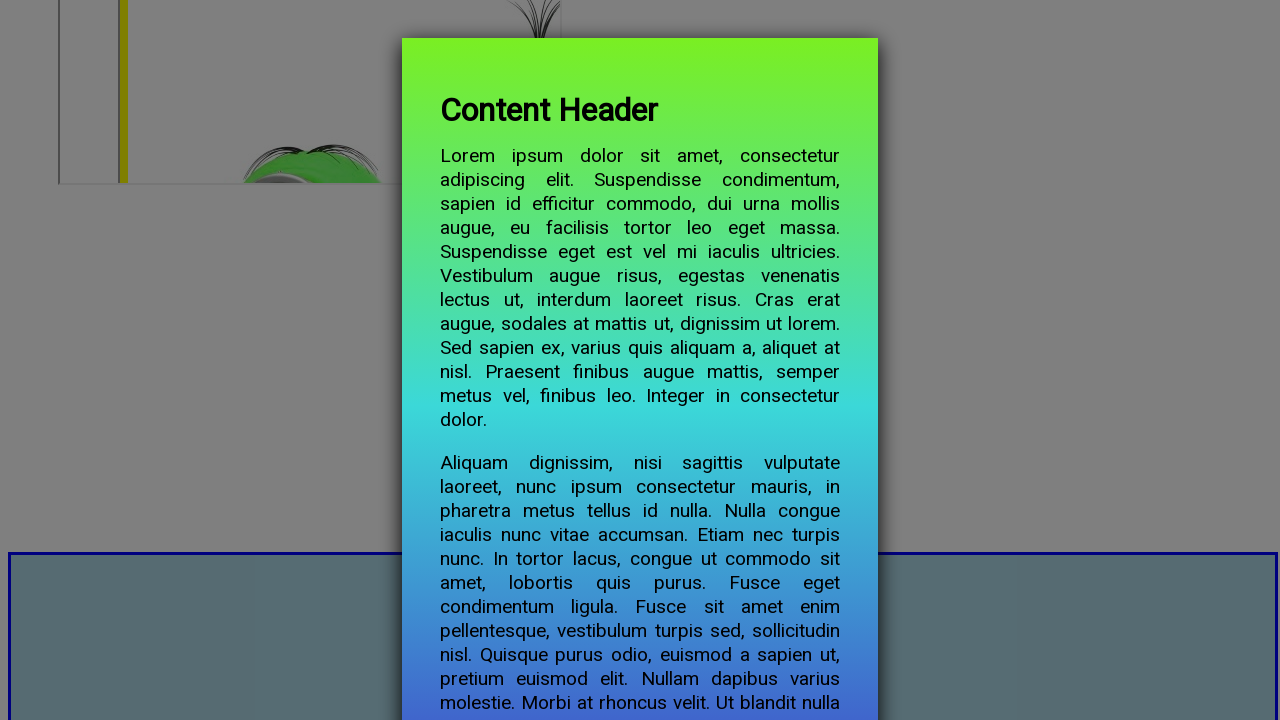

Modal content appeared and is ready
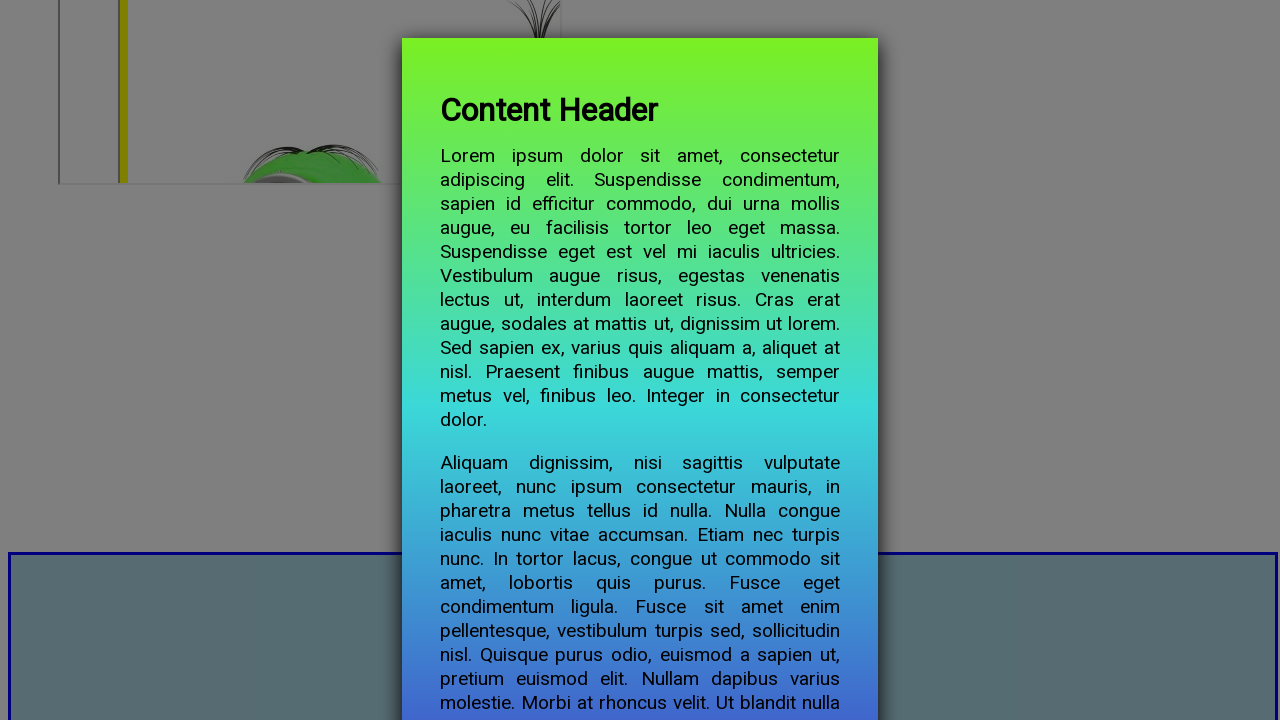

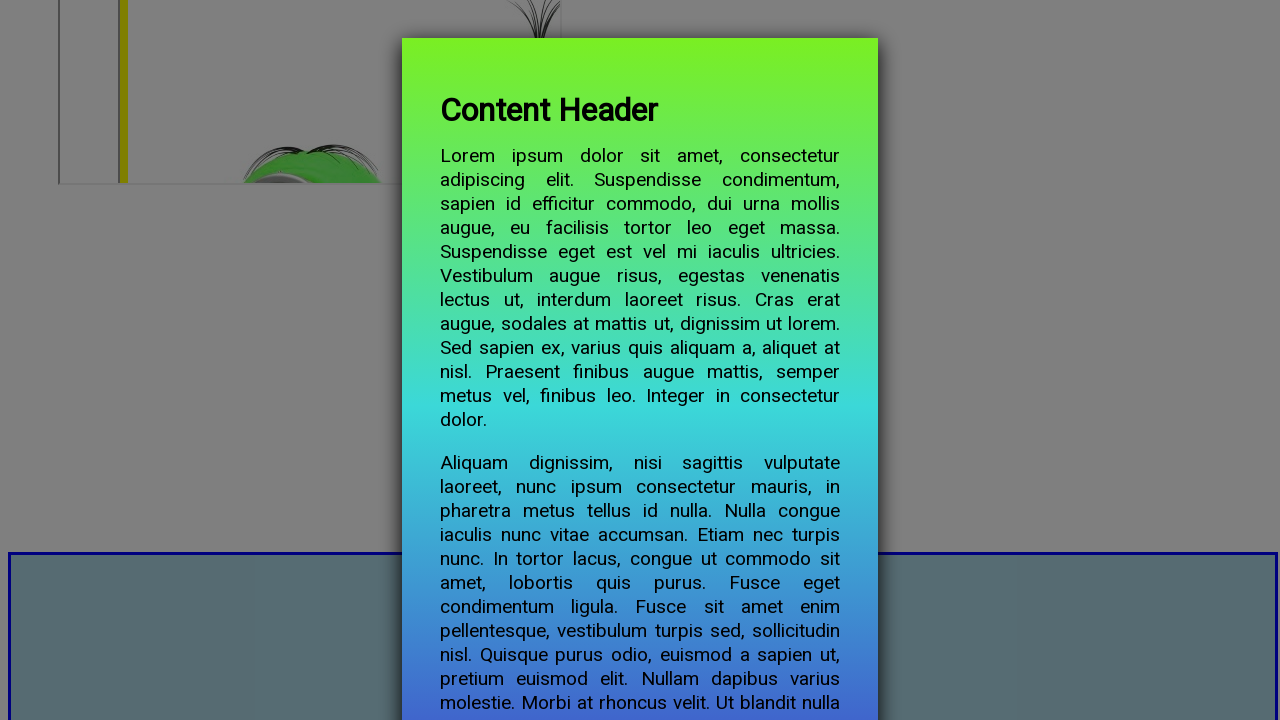